Tests Delta Airlines calendar date picker functionality by selecting a specific departure date (March 15)

Starting URL: https://www.delta.com/

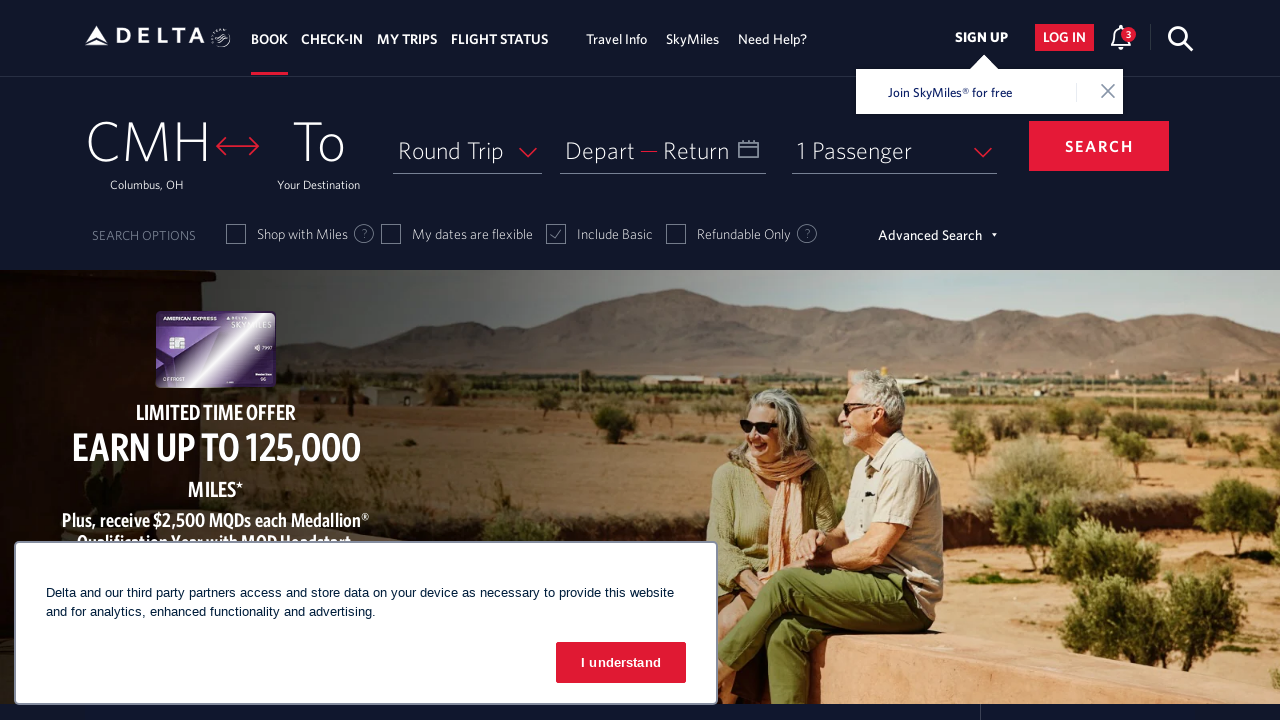

Clicked on Depart date picker to open calendar at (600, 150) on xpath=//span[text()='Depart']
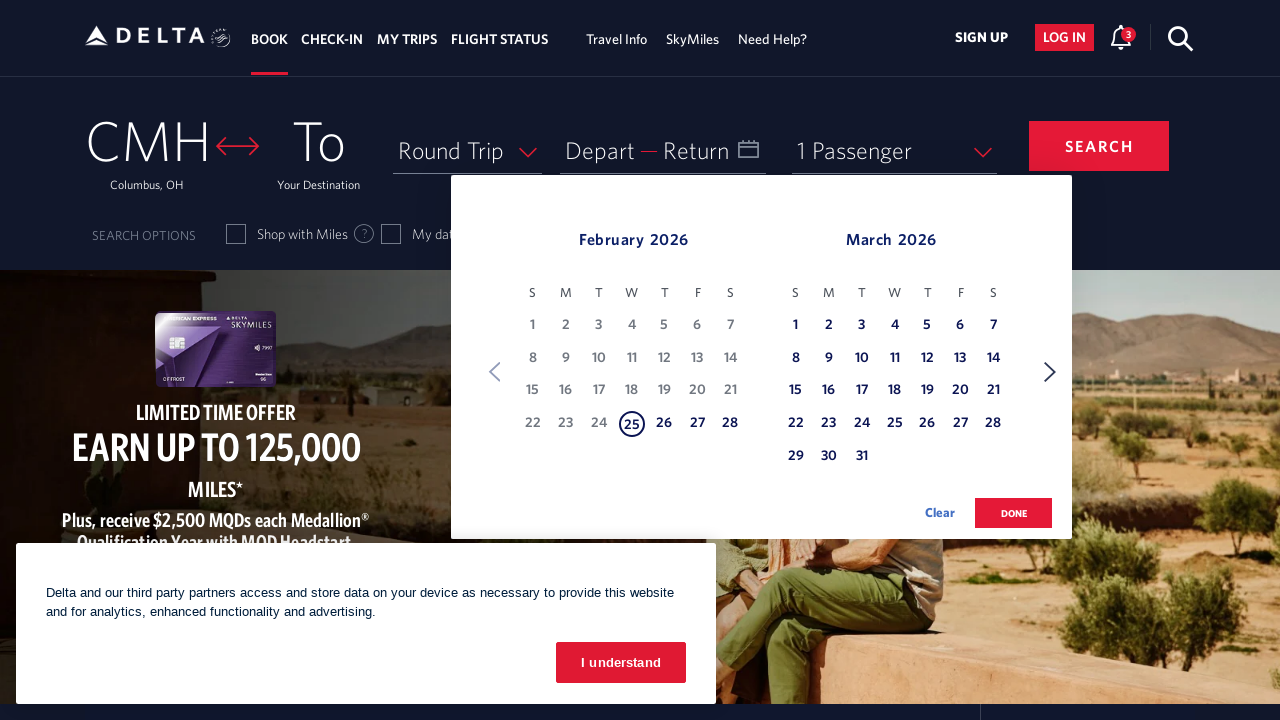

Calendar date picker loaded and became visible
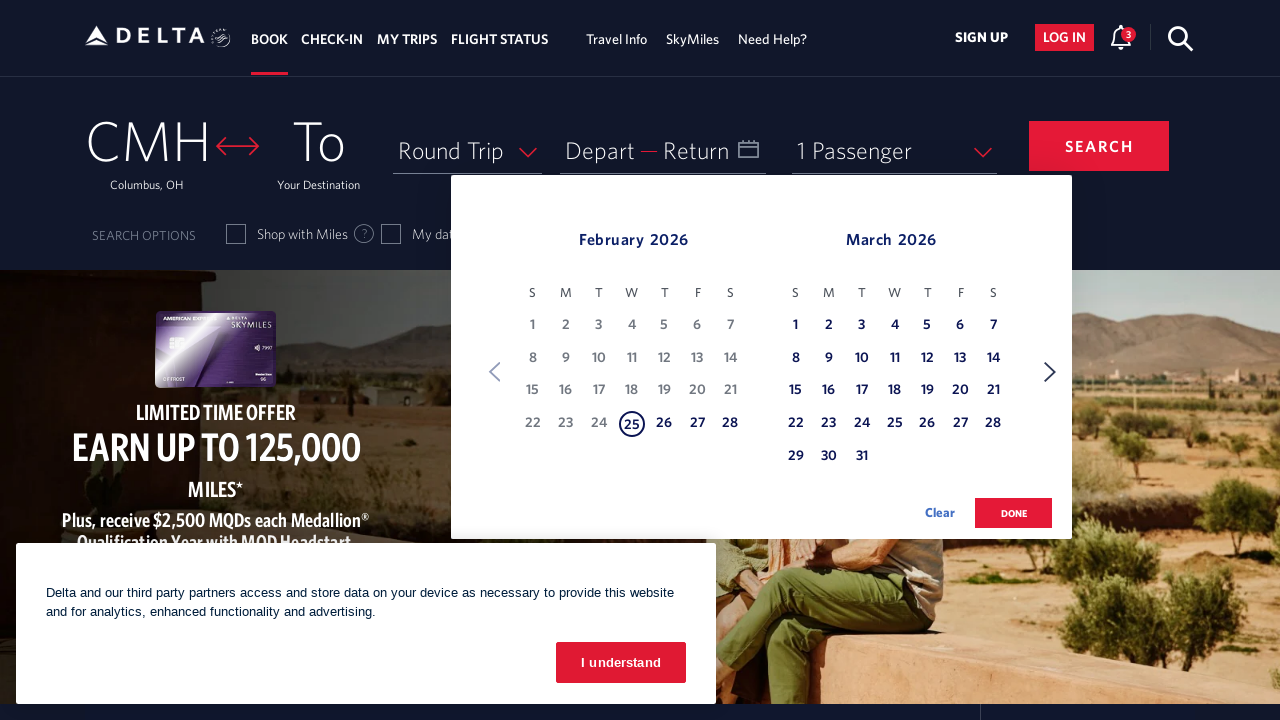

Retrieved current month: February
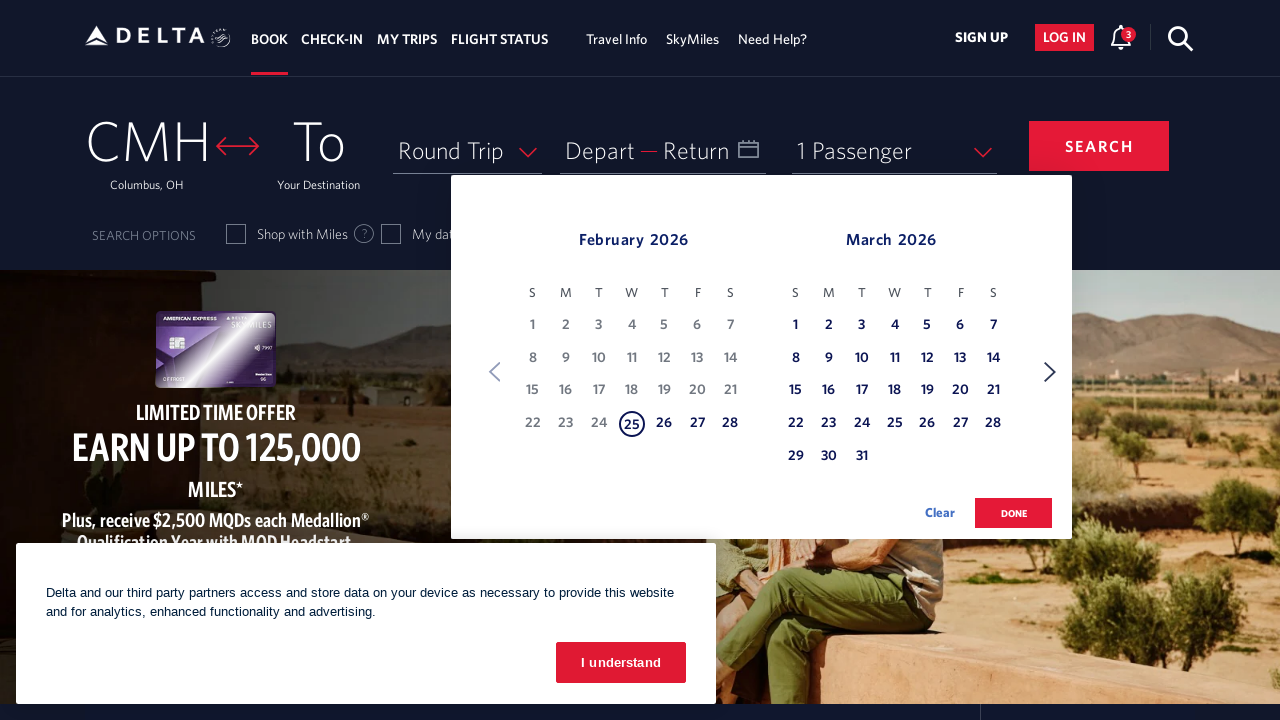

Clicked Next button to navigate from February to next month at (1050, 372) on xpath=//span[text()='Next']
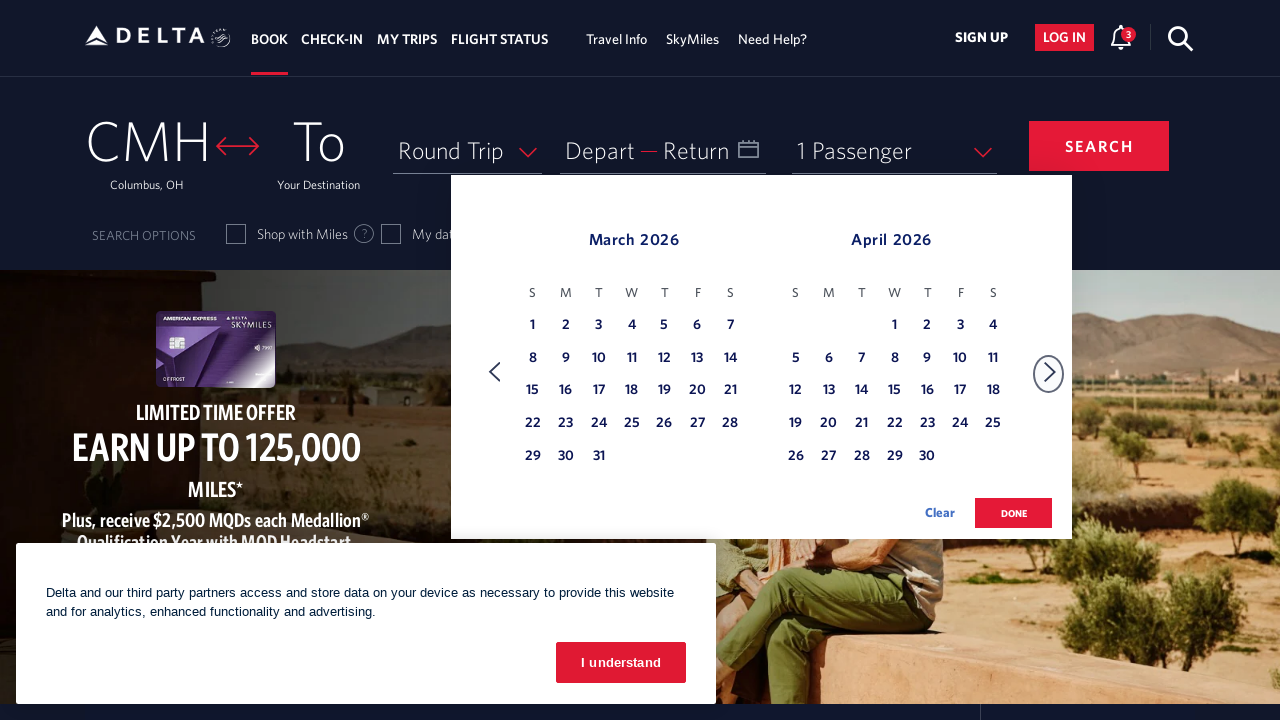

Retrieved current month: March
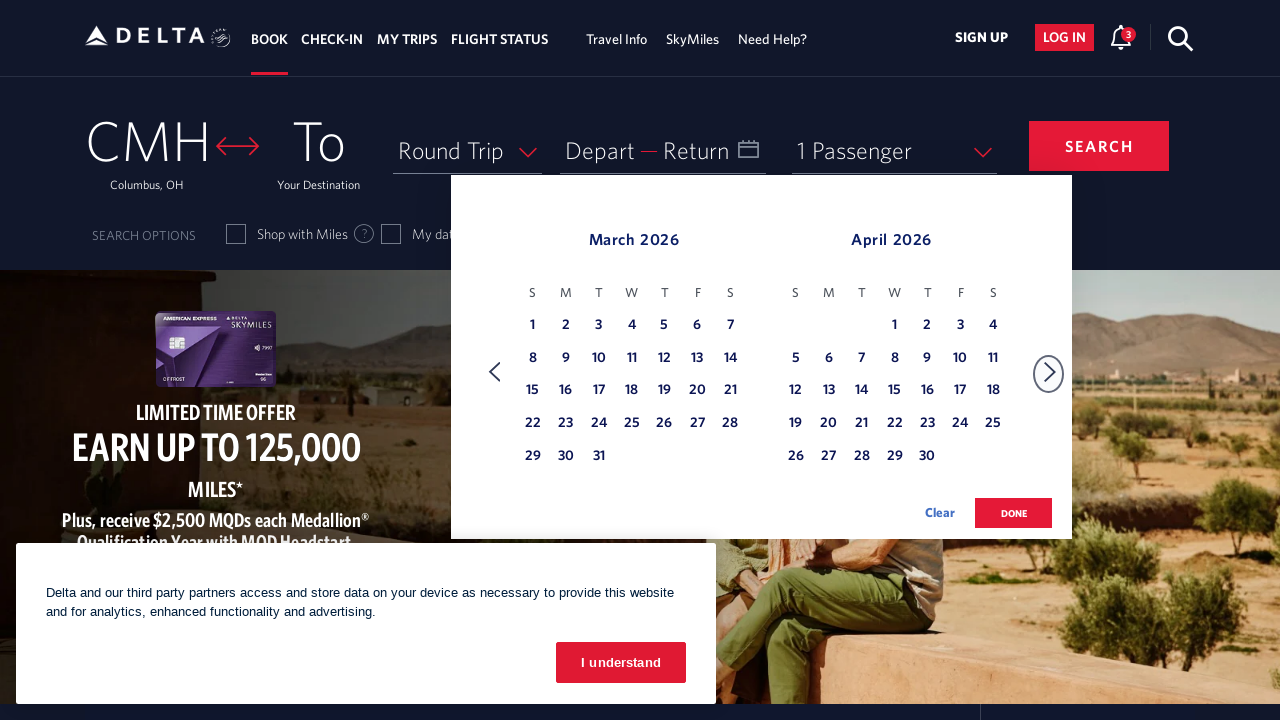

Found 49 date cells in March calendar
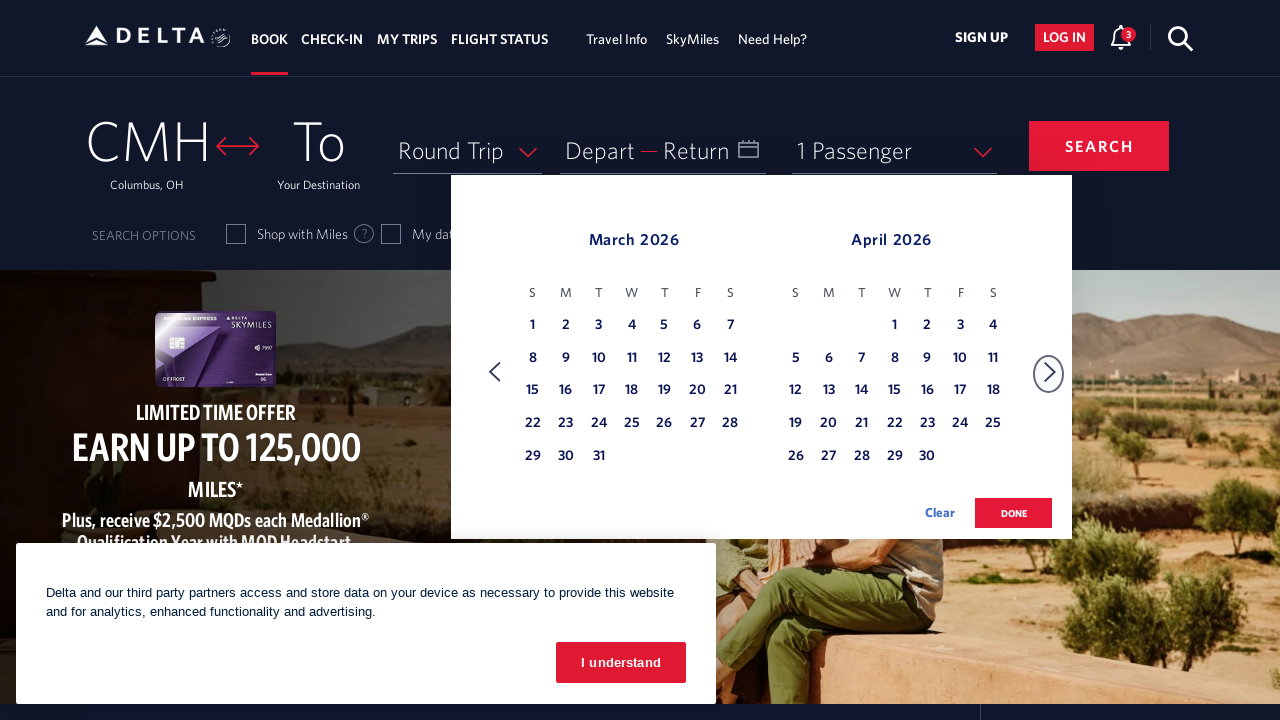

Selected March 15 as the departure date at (533, 391) on (//table[@class='dl-datepicker-calendar'])[1]/tbody/tr/td >> nth=21
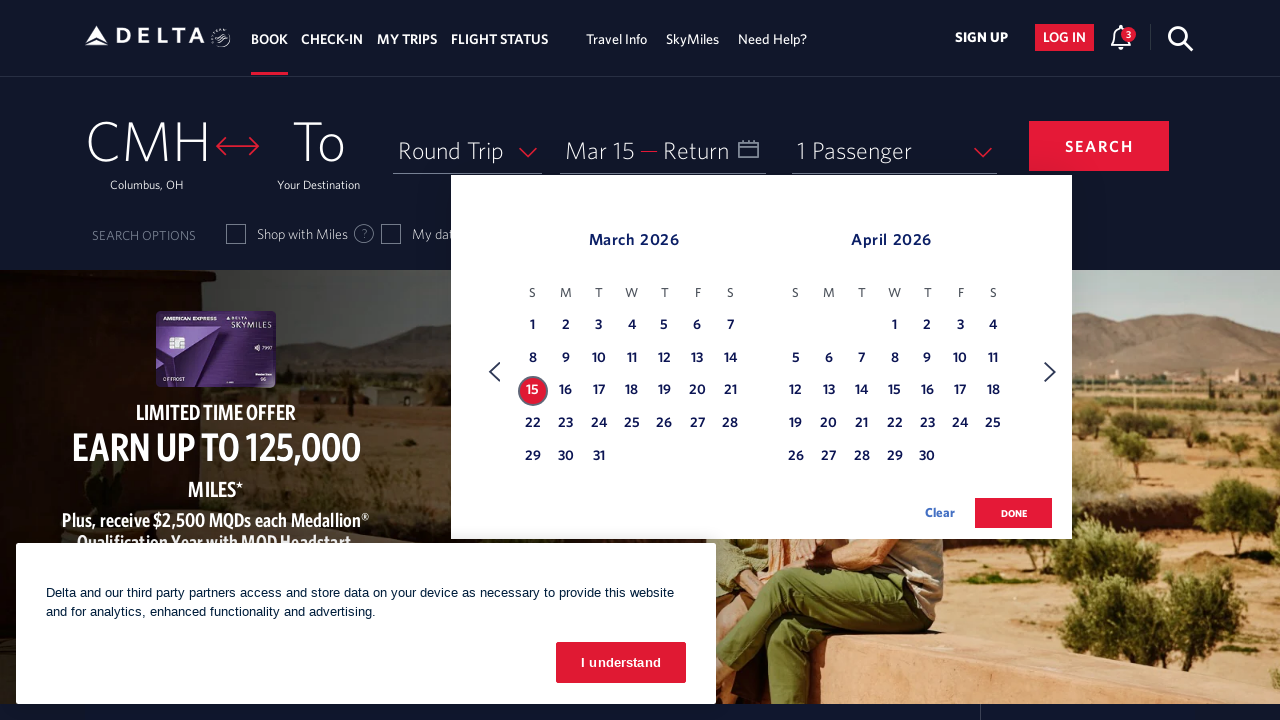

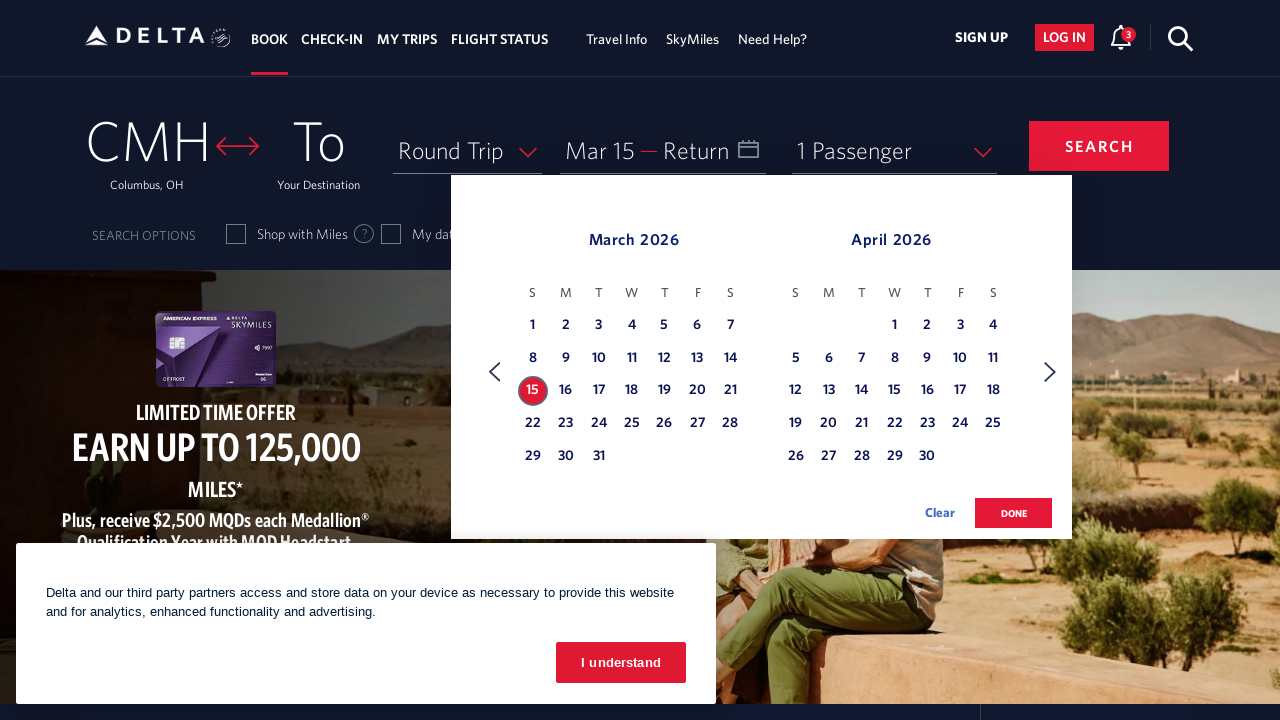